Tests clicking a checkbox element and verifying it becomes checked by checking if the check icon is displayed.

Starting URL: https://leafground.com/checkbox.xhtml

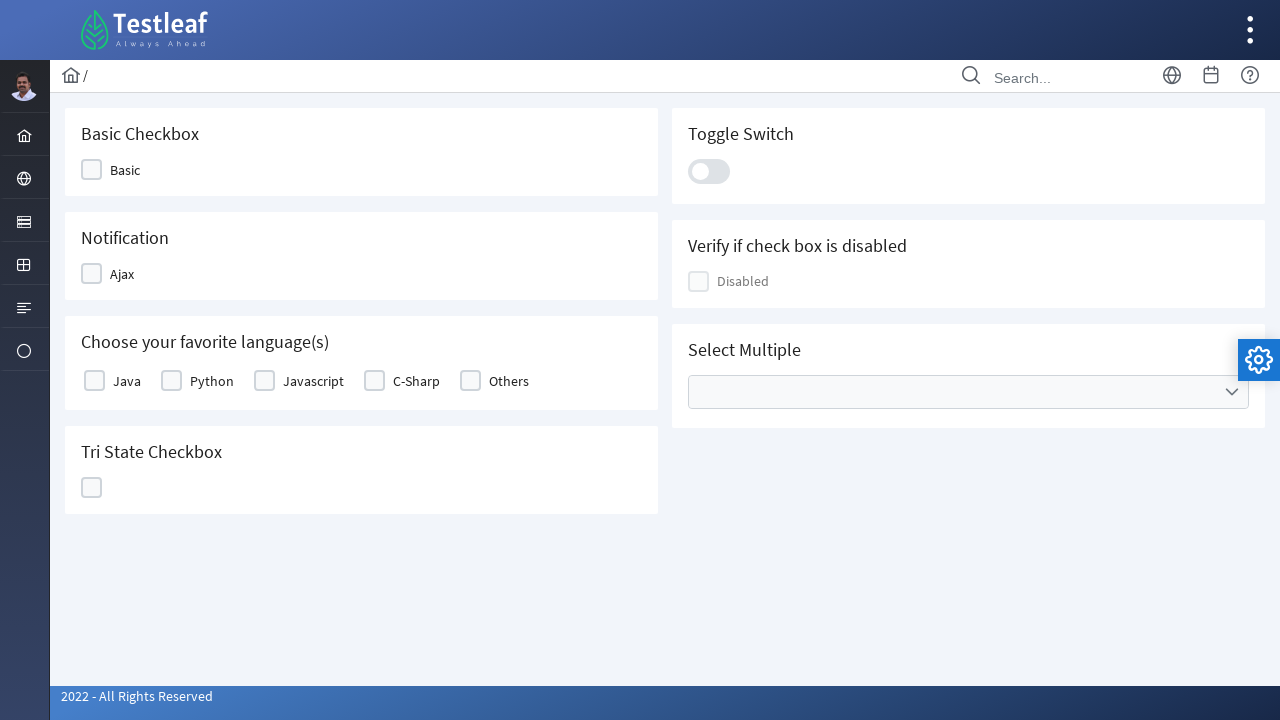

Clicked checkbox element at (92, 170) on div.ui-chkbox-box.ui-widget.ui-corner-all.ui-state-default
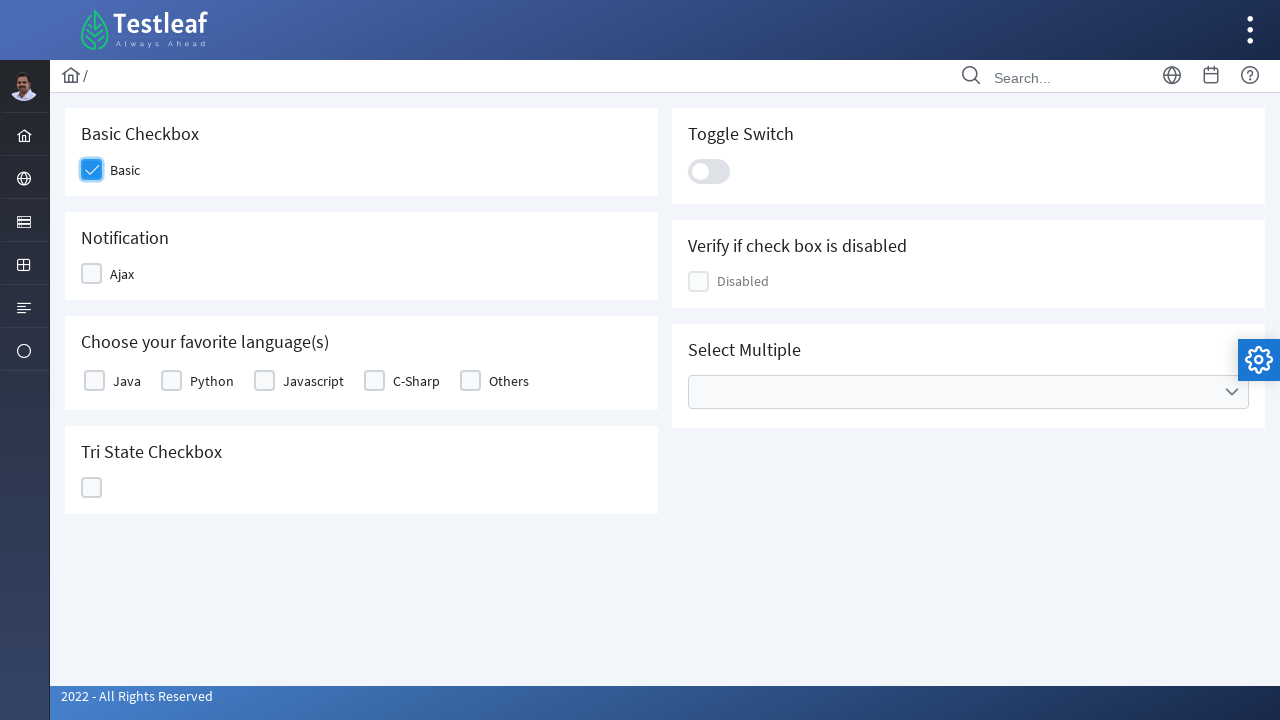

Verified checkbox is checked - check icon is visible
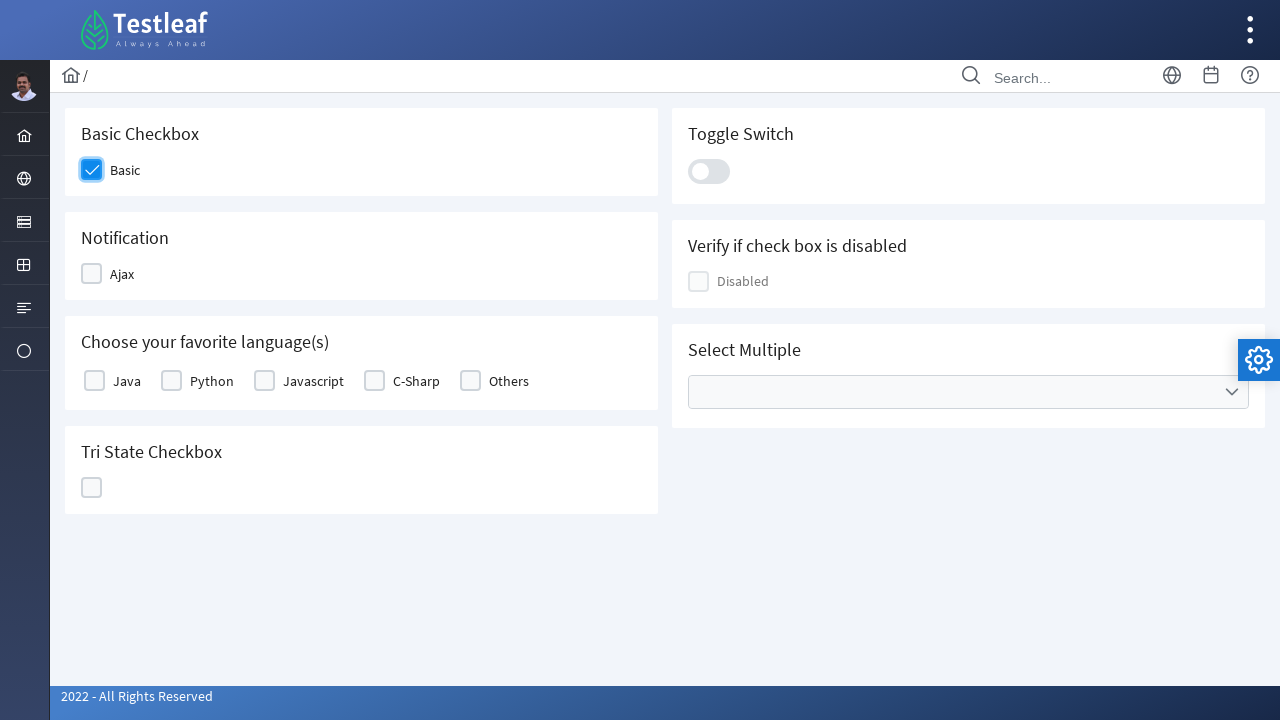

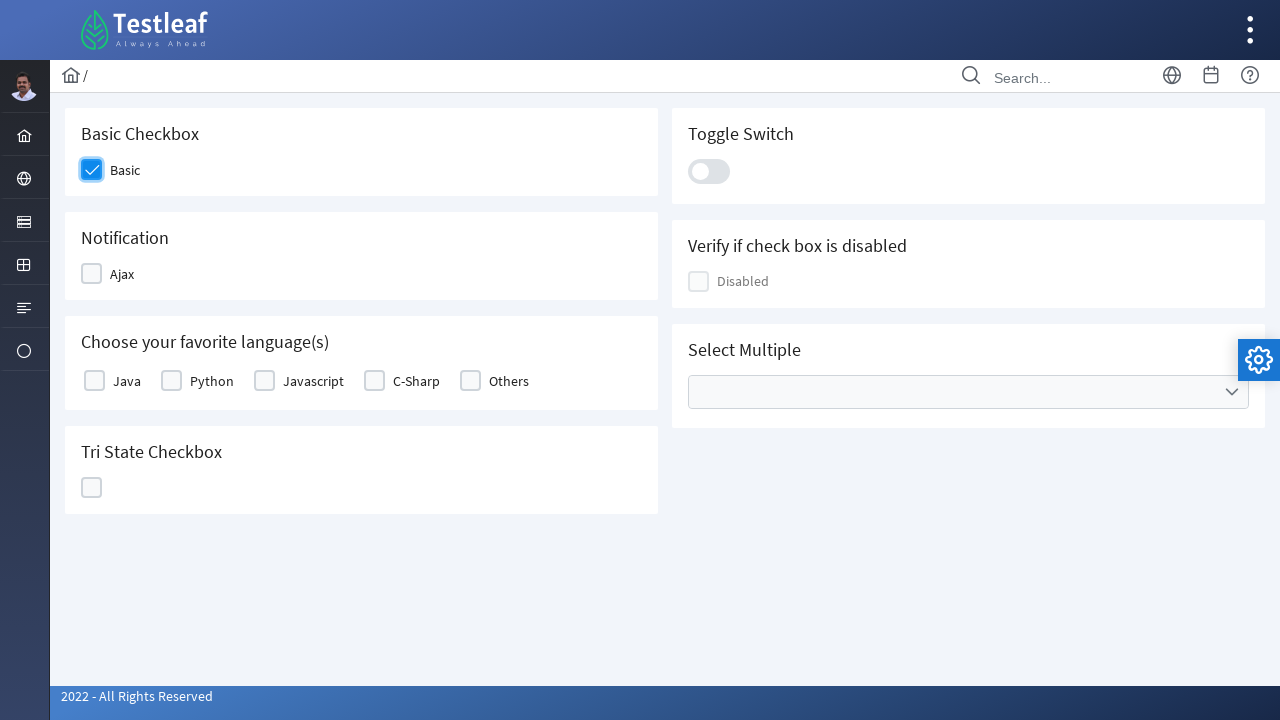